Tests the search functionality on python.org by entering "pycon" as a search query and verifying that results are returned.

Starting URL: https://www.python.org

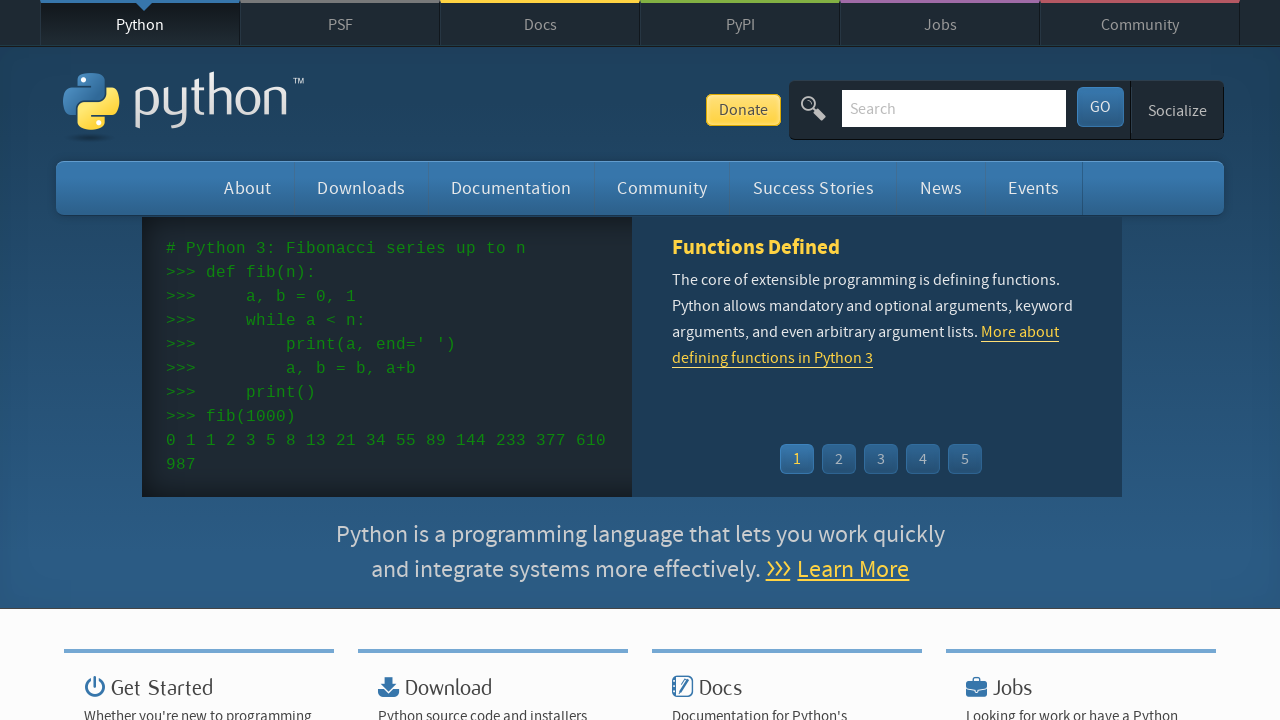

Verified 'Python' is in page title
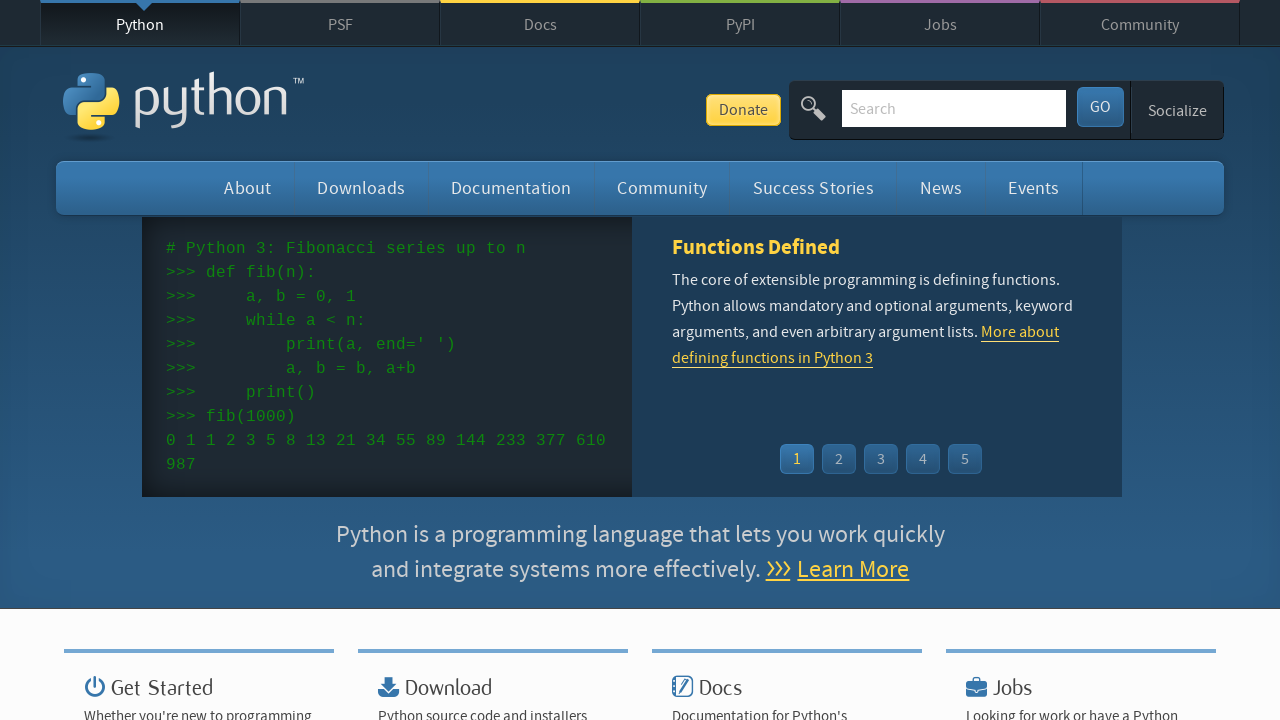

Filled search field with 'pycon' on input[name='q']
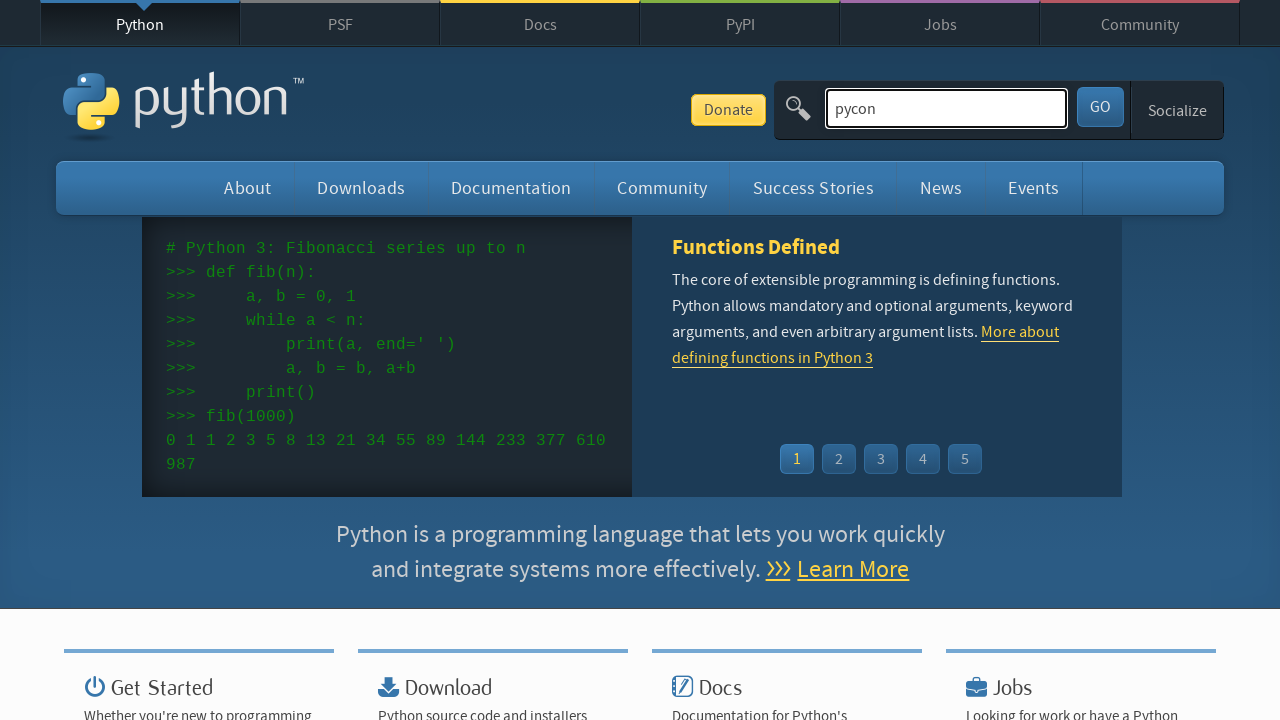

Pressed Enter to submit search query on input[name='q']
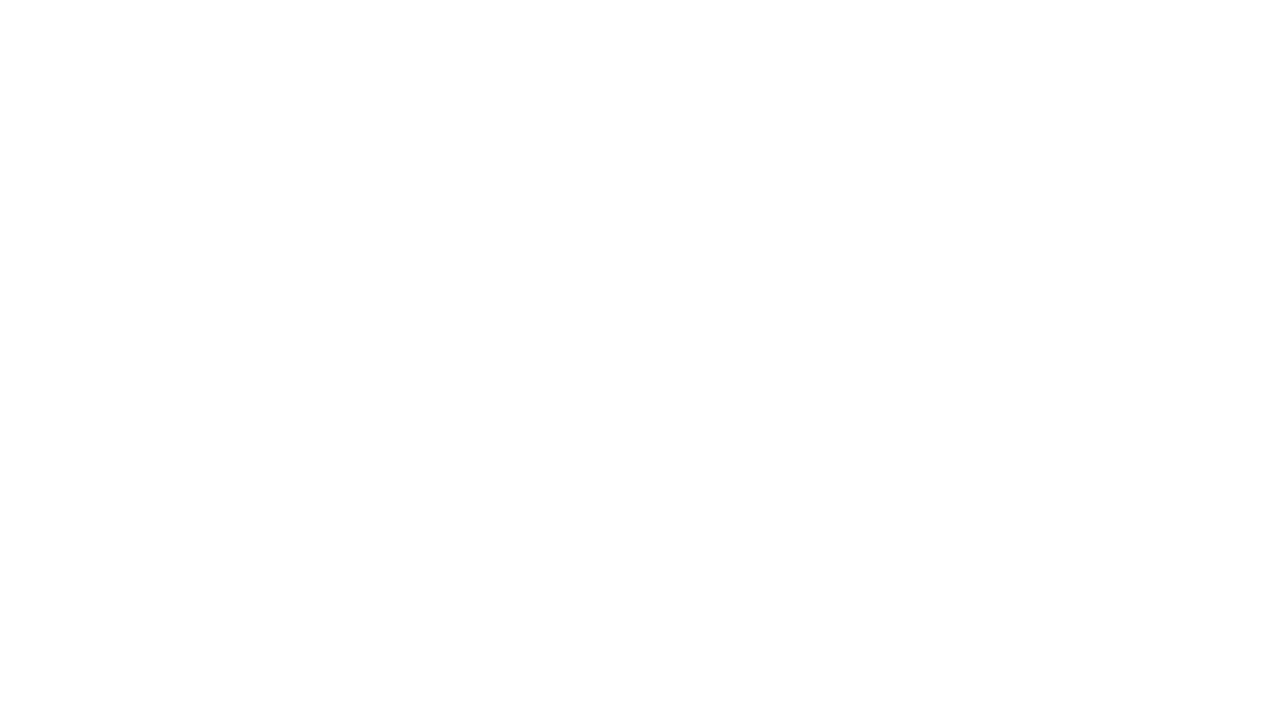

Waited for network idle state
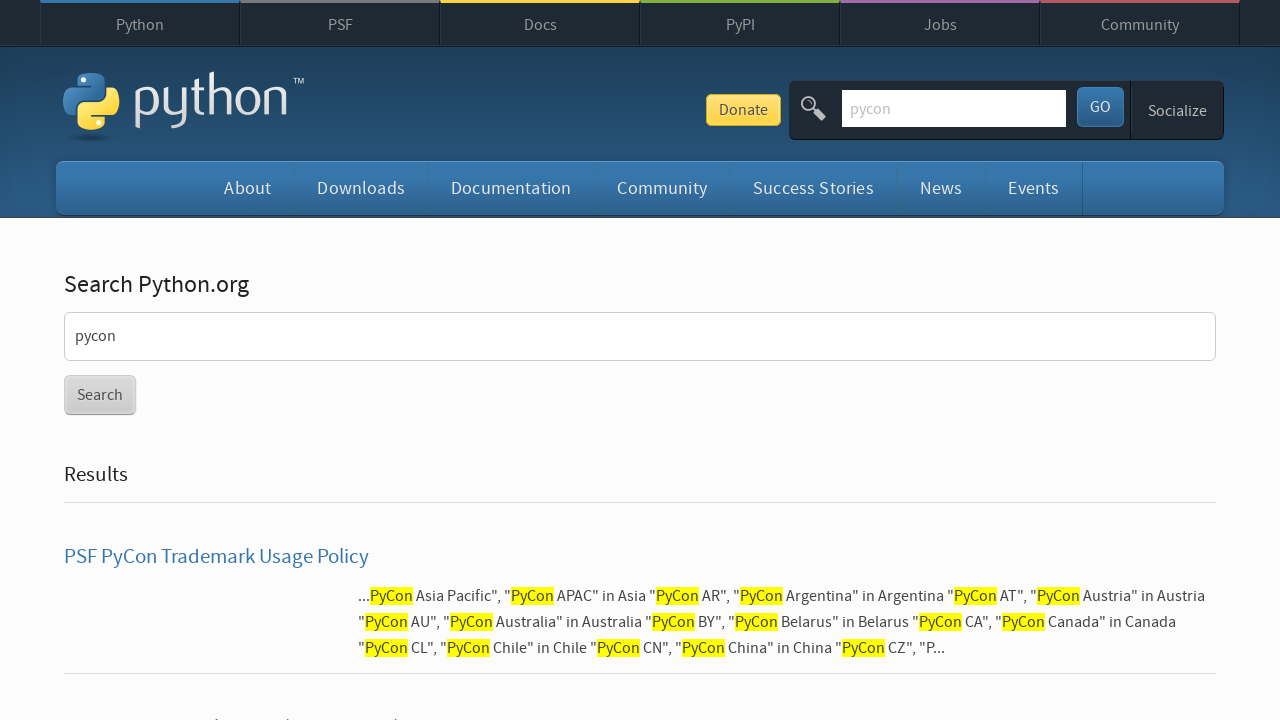

Verified search results were found (no 'No results found' message)
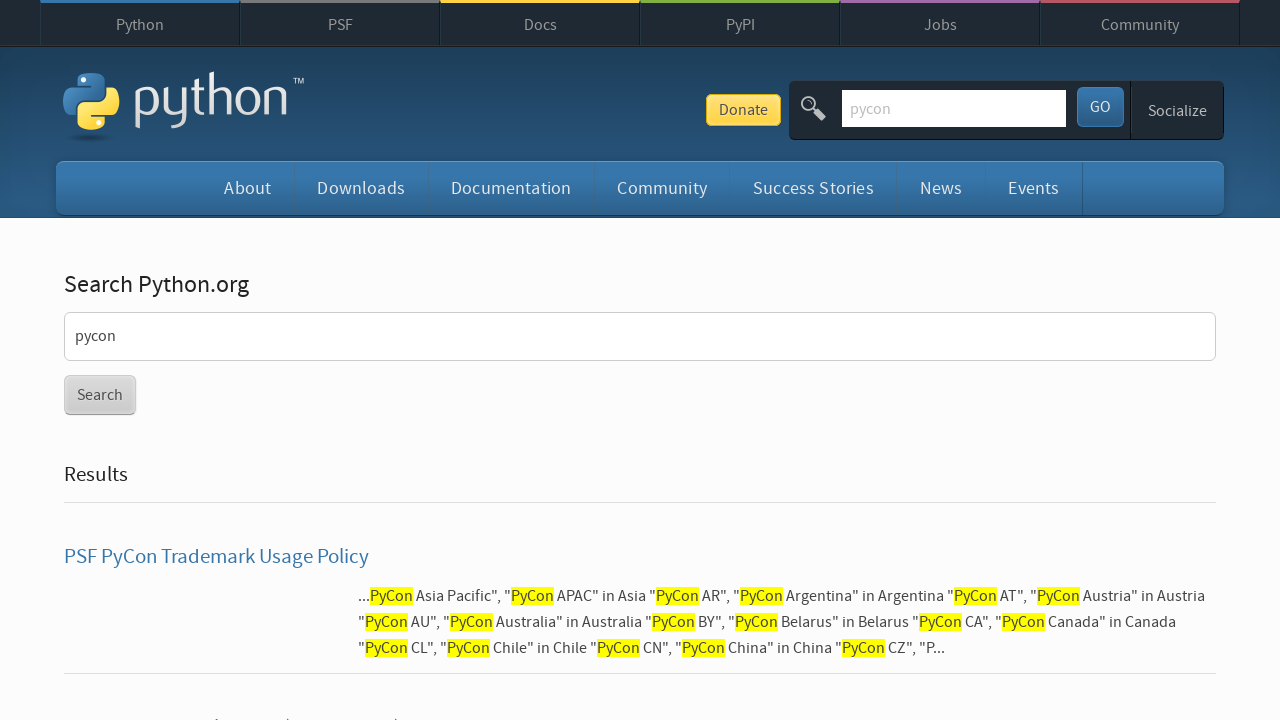

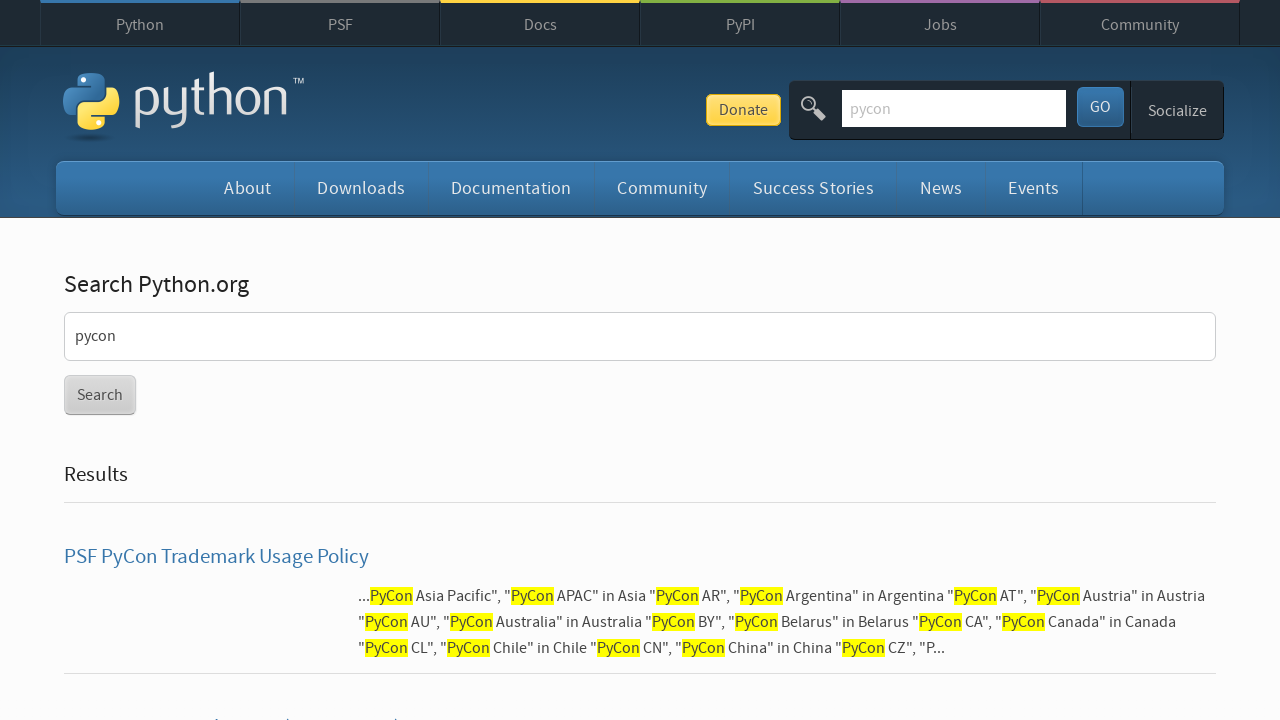